Tests table data verification by iterating through course names in a table, finding a specific course about Selenium Automation in Python, and verifying its price is 25.

Starting URL: https://rahulshettyacademy.com/AutomationPractice/

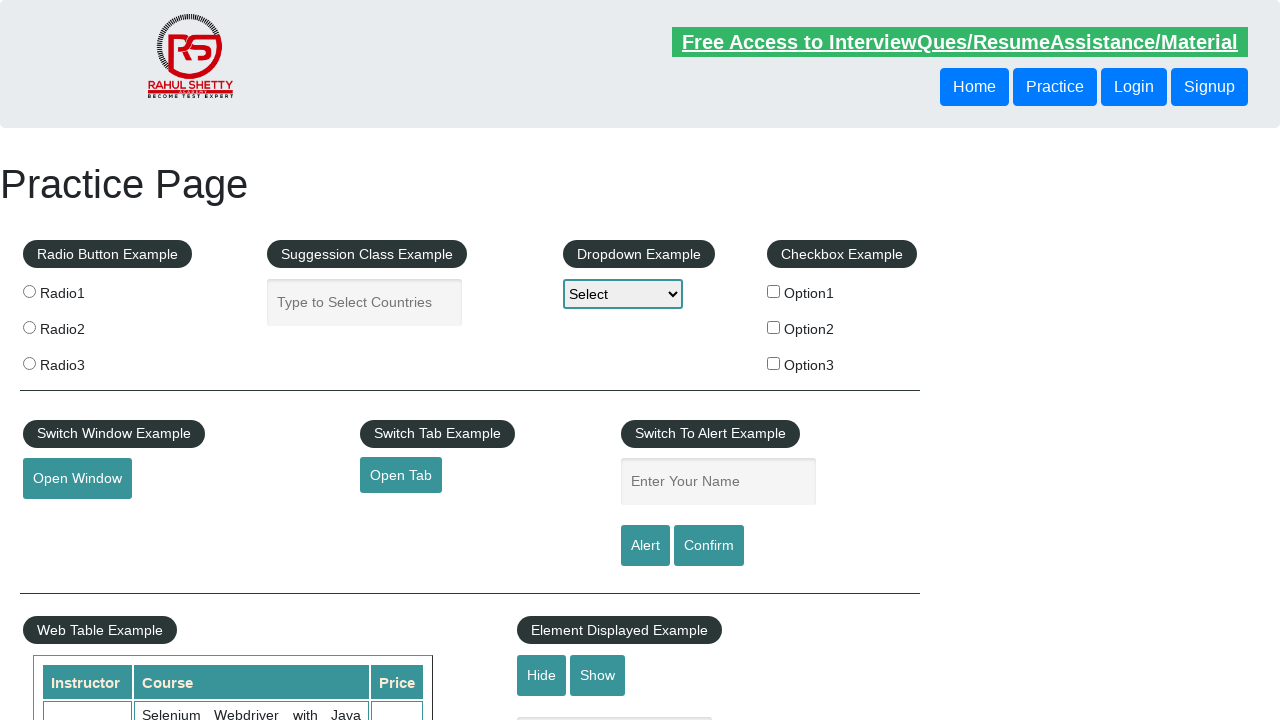

Waited for courses table to load
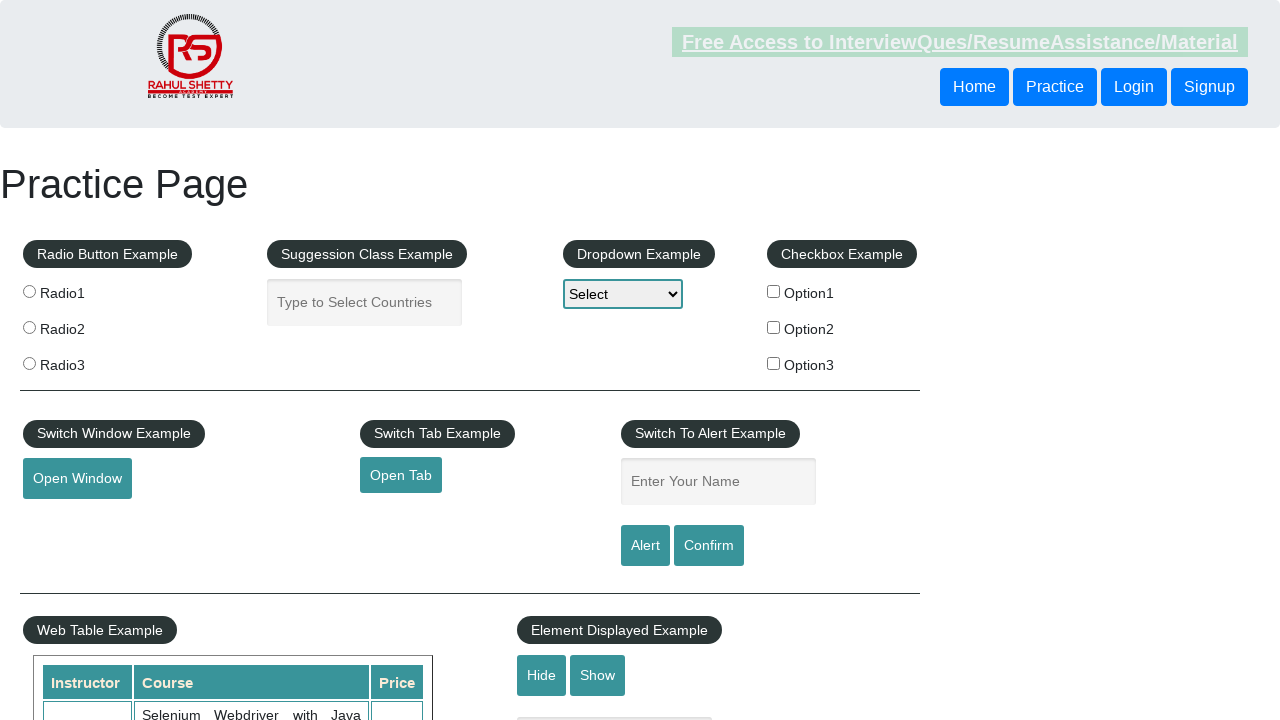

Retrieved all course name cells from table
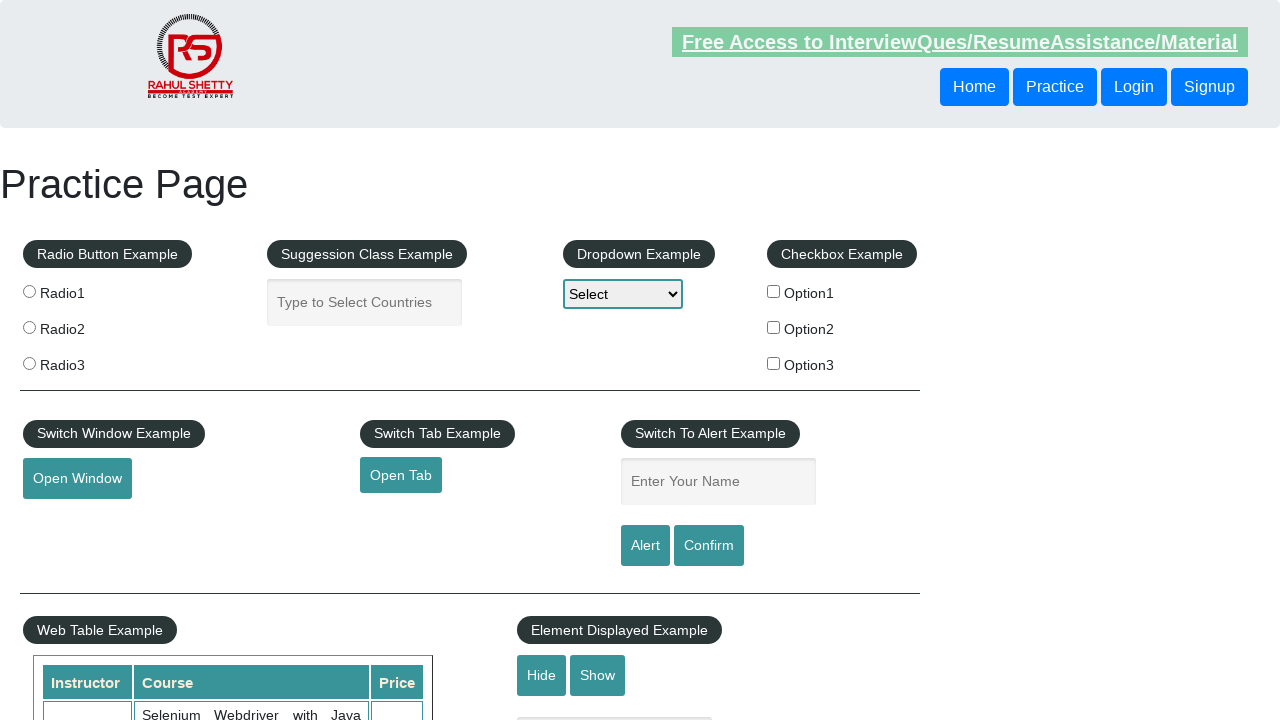

Read course name text from cell 1
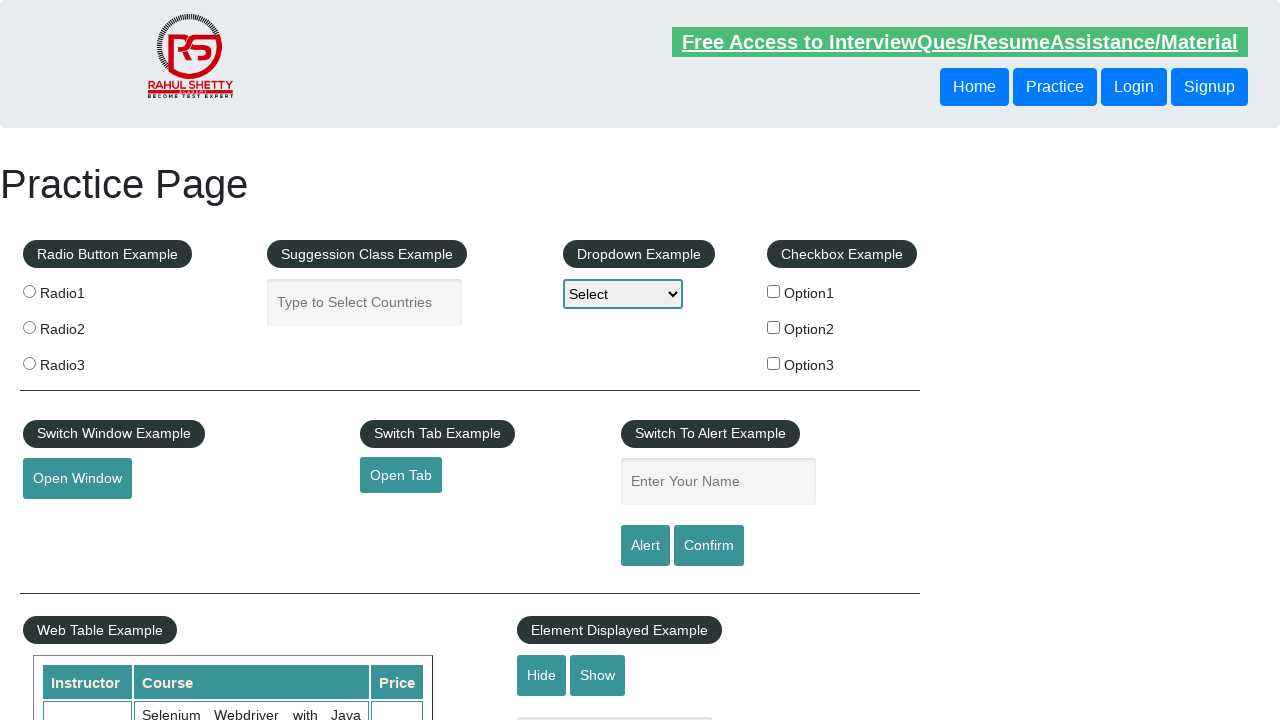

Read course name text from cell 2
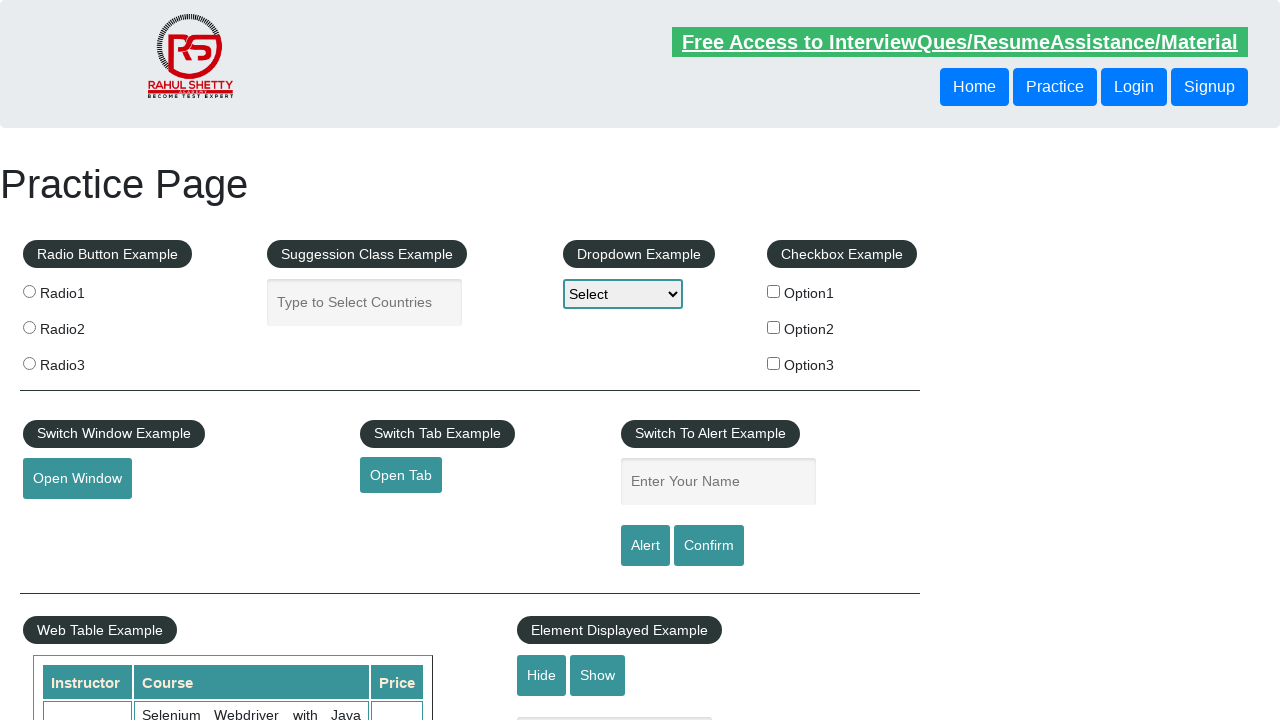

Read course name text from cell 3
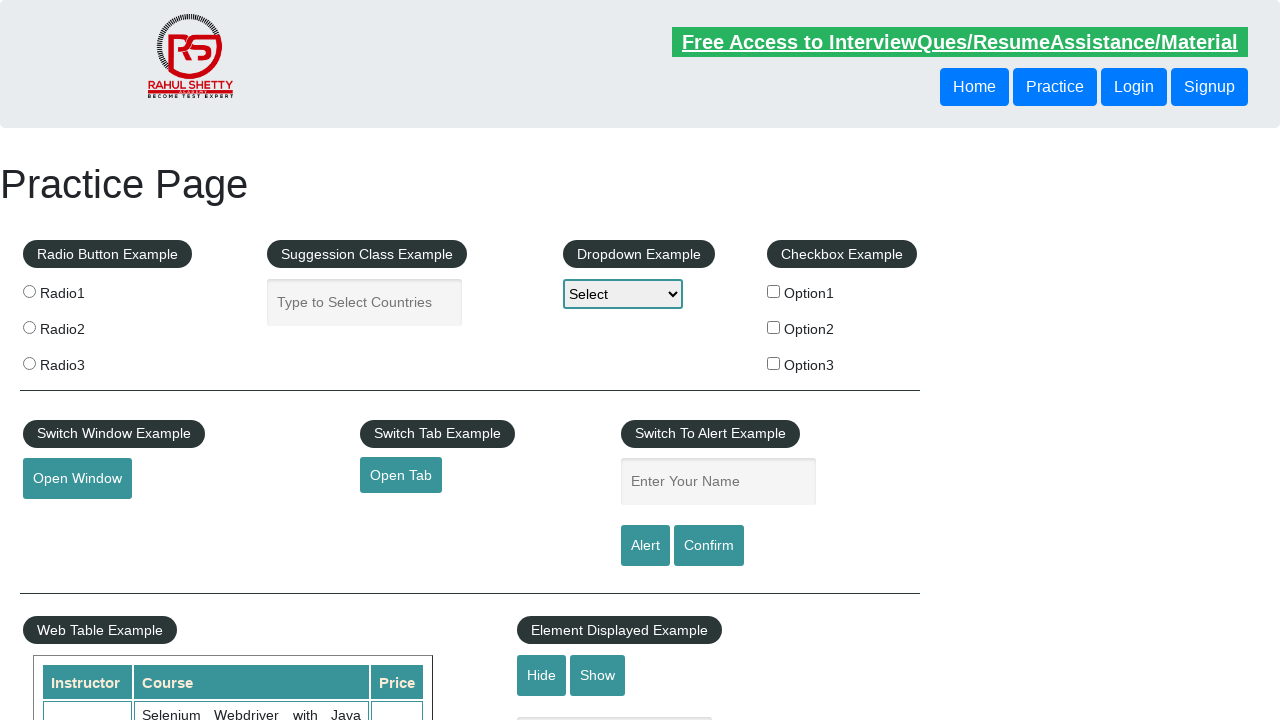

Read course name text from cell 4
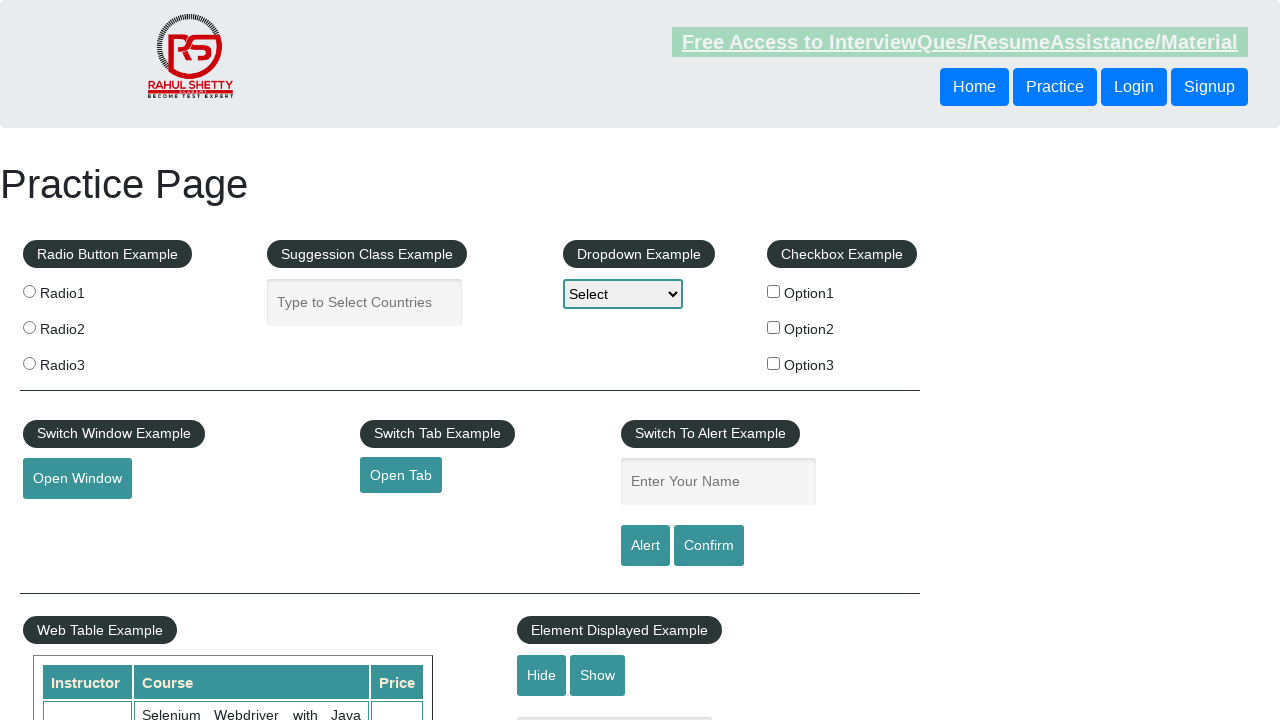

Read course name text from cell 5
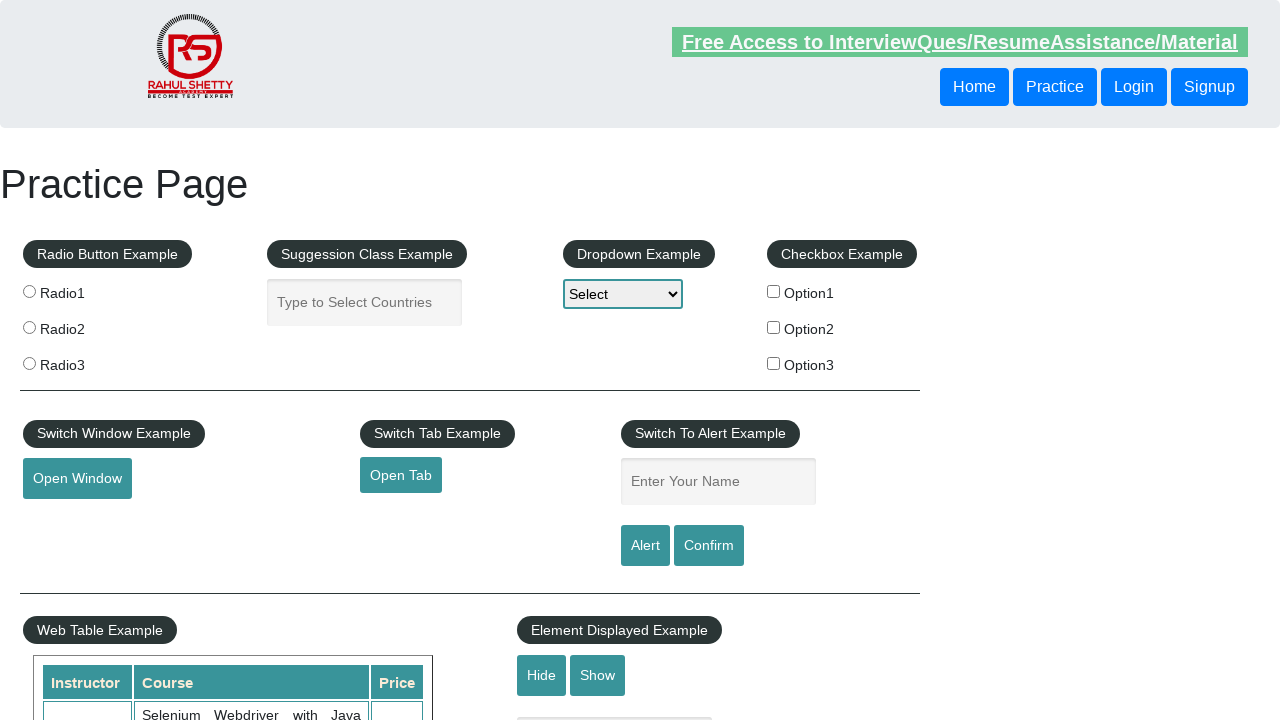

Read course name text from cell 6
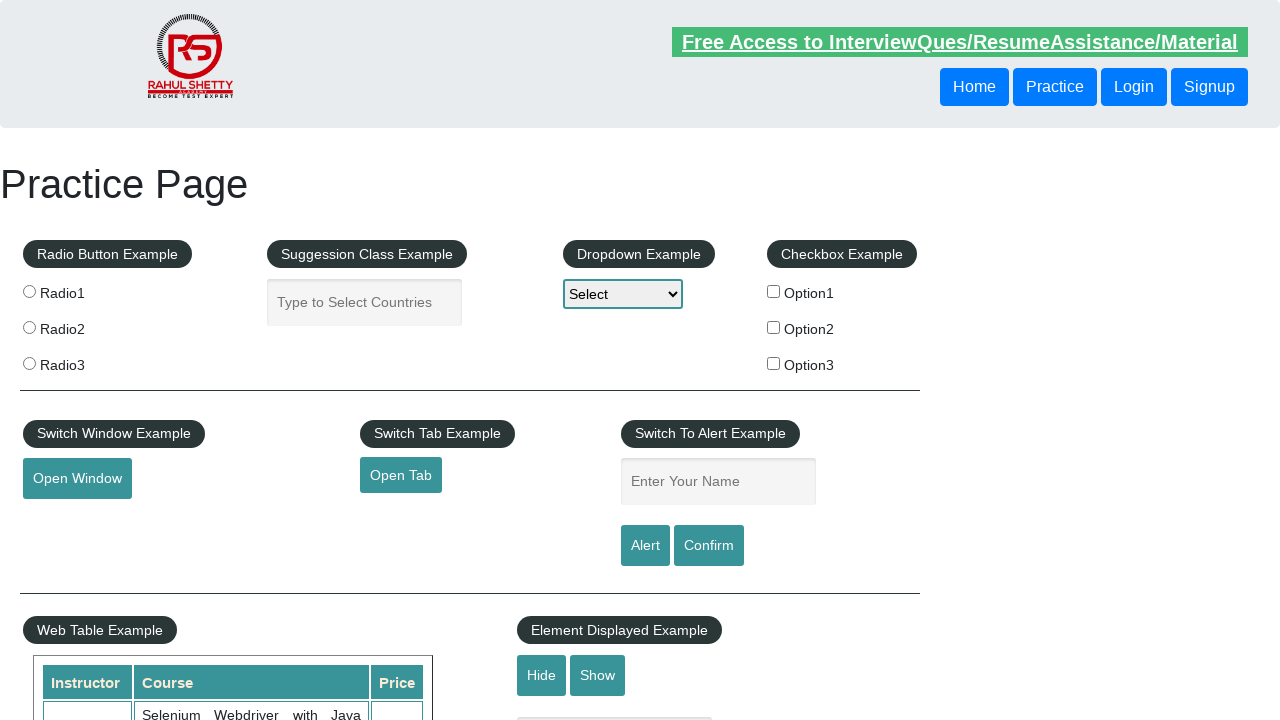

Read course name text from cell 7
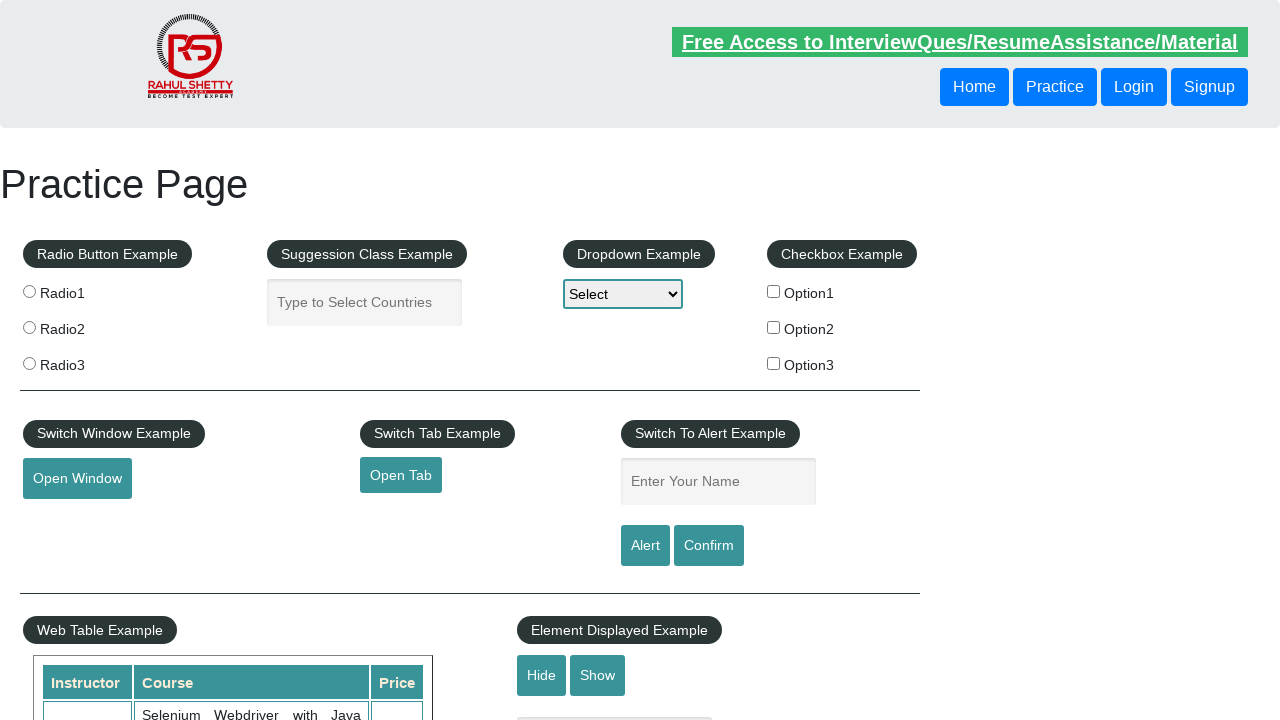

Read course name text from cell 8
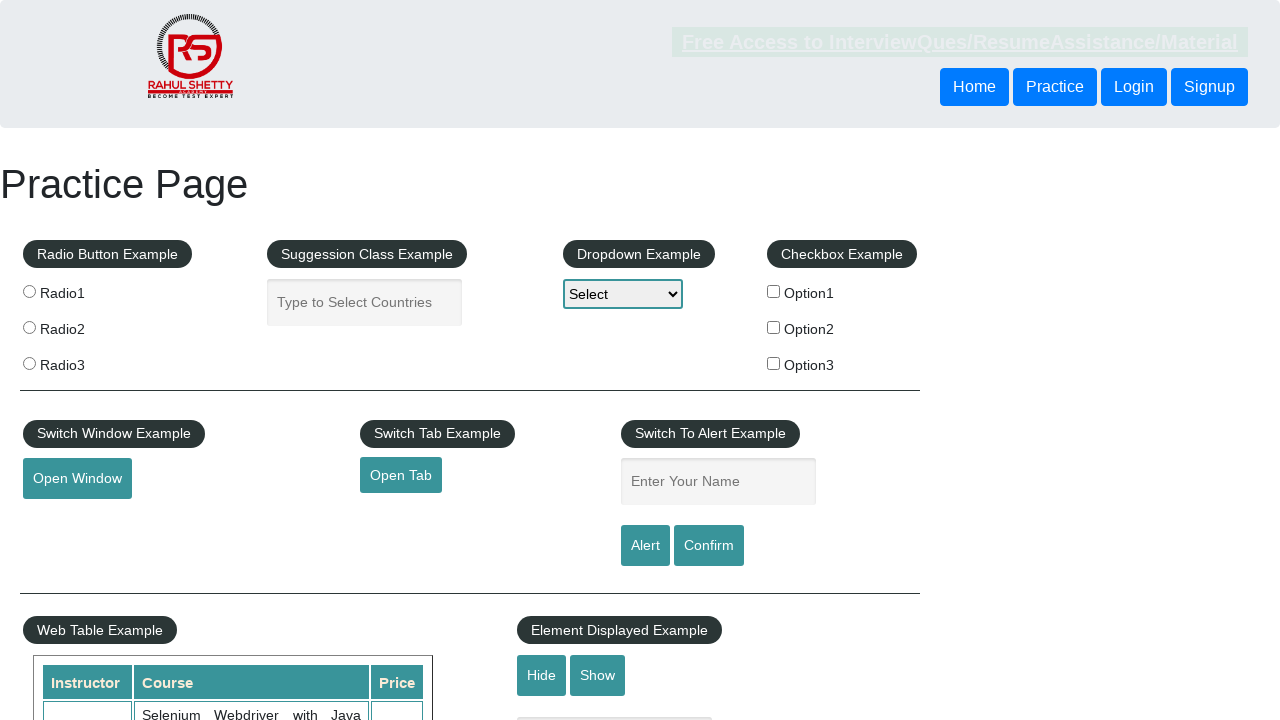

Located price cell for 'Master Selenium Automation in simple Python Language' course
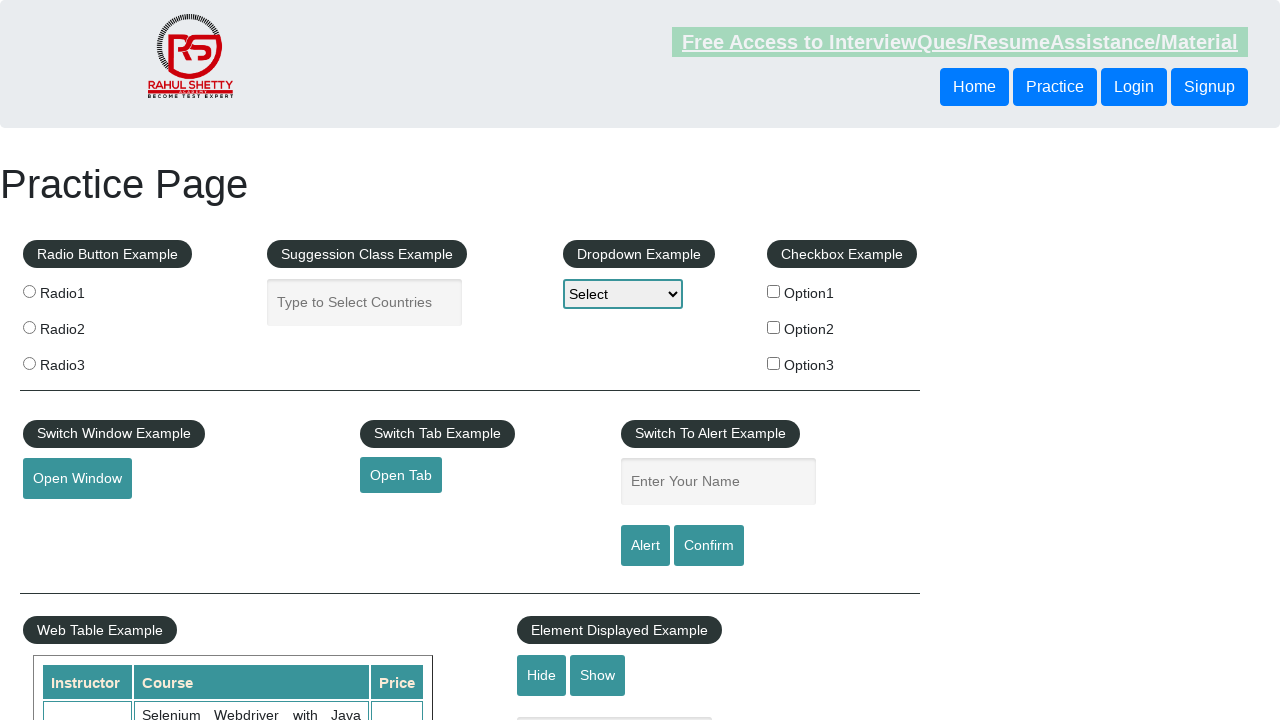

Retrieved price text: '25'
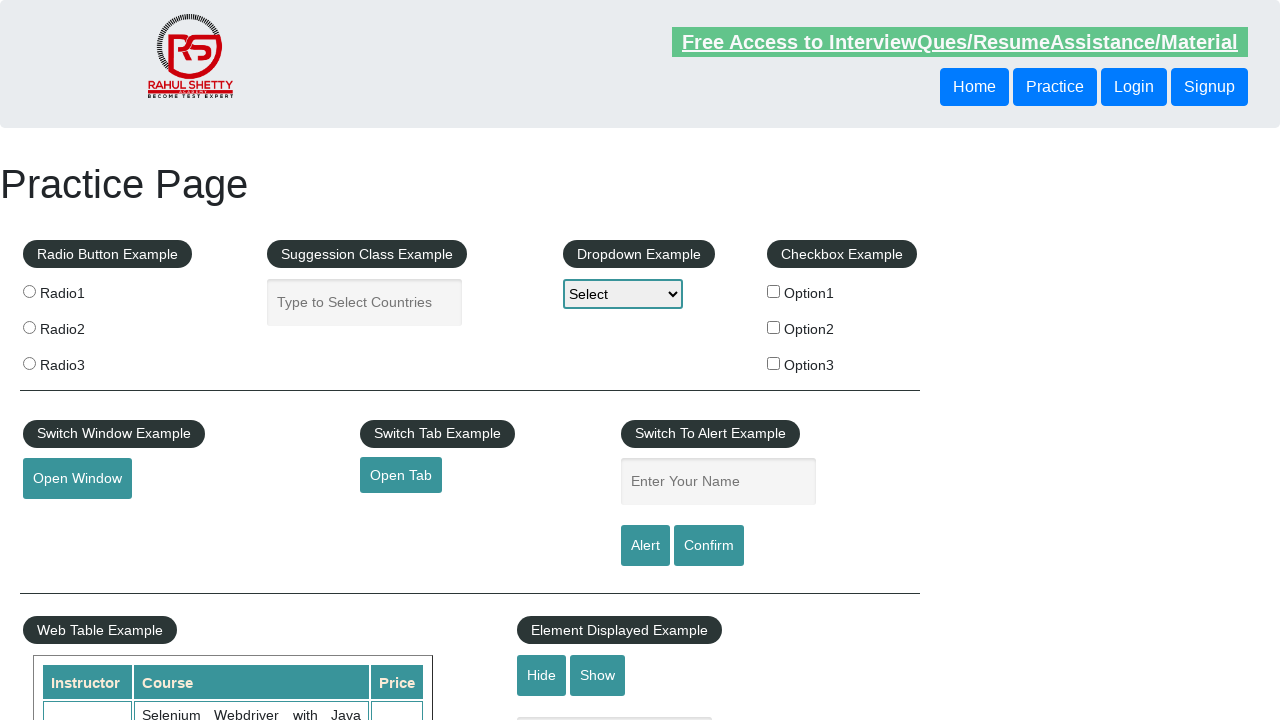

Verified course price equals 25
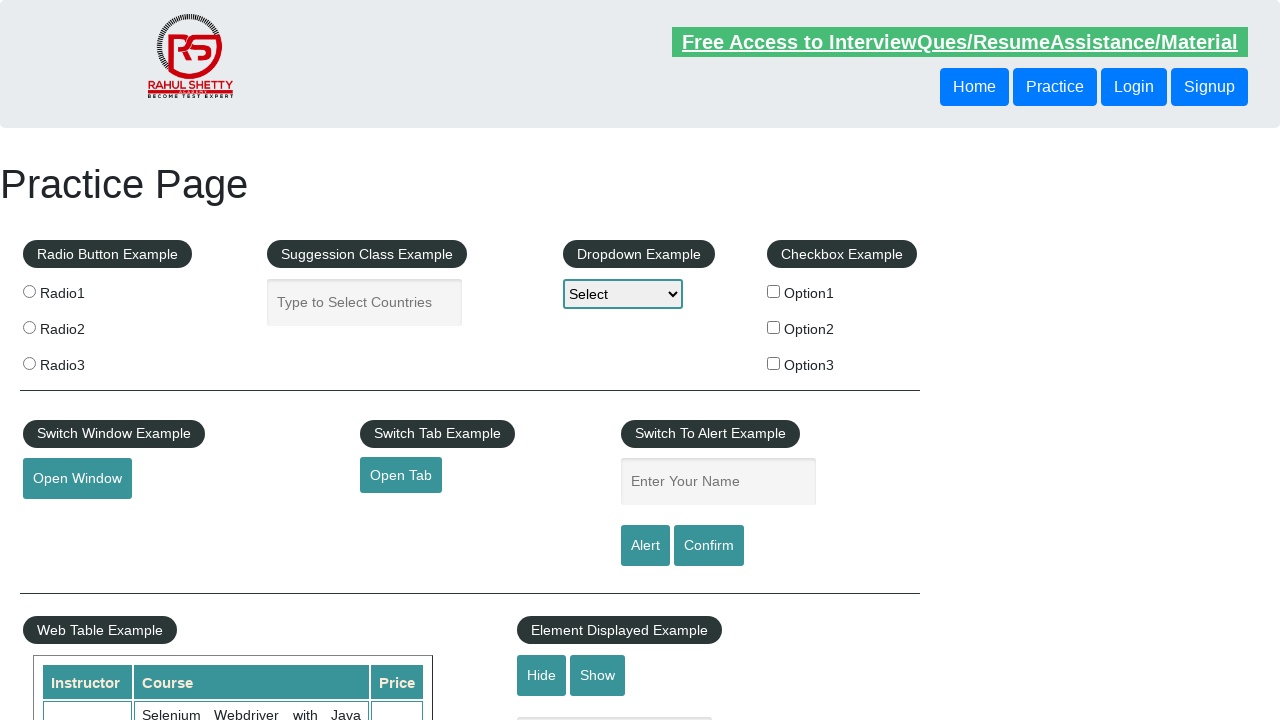

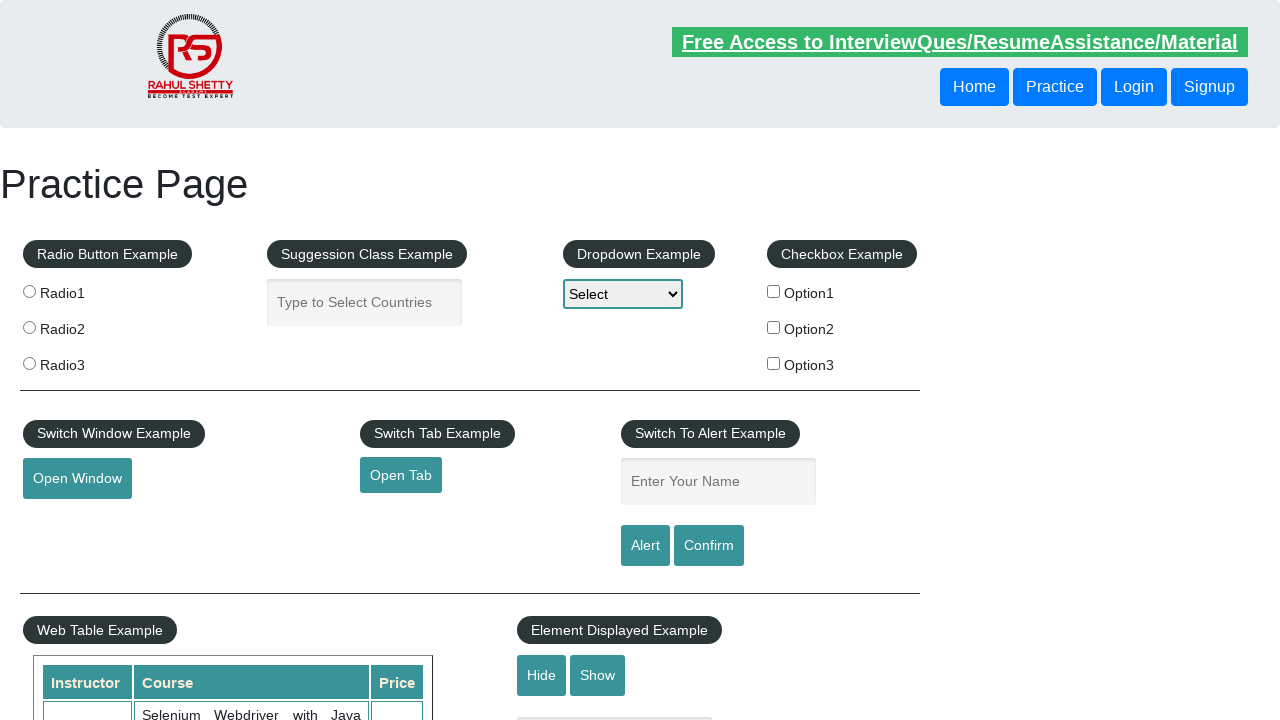